Tests product search functionality by typing a search term and verifying that the correct number of matching products are displayed

Starting URL: http://rahulshettyacademy.com/seleniumPractise/#/

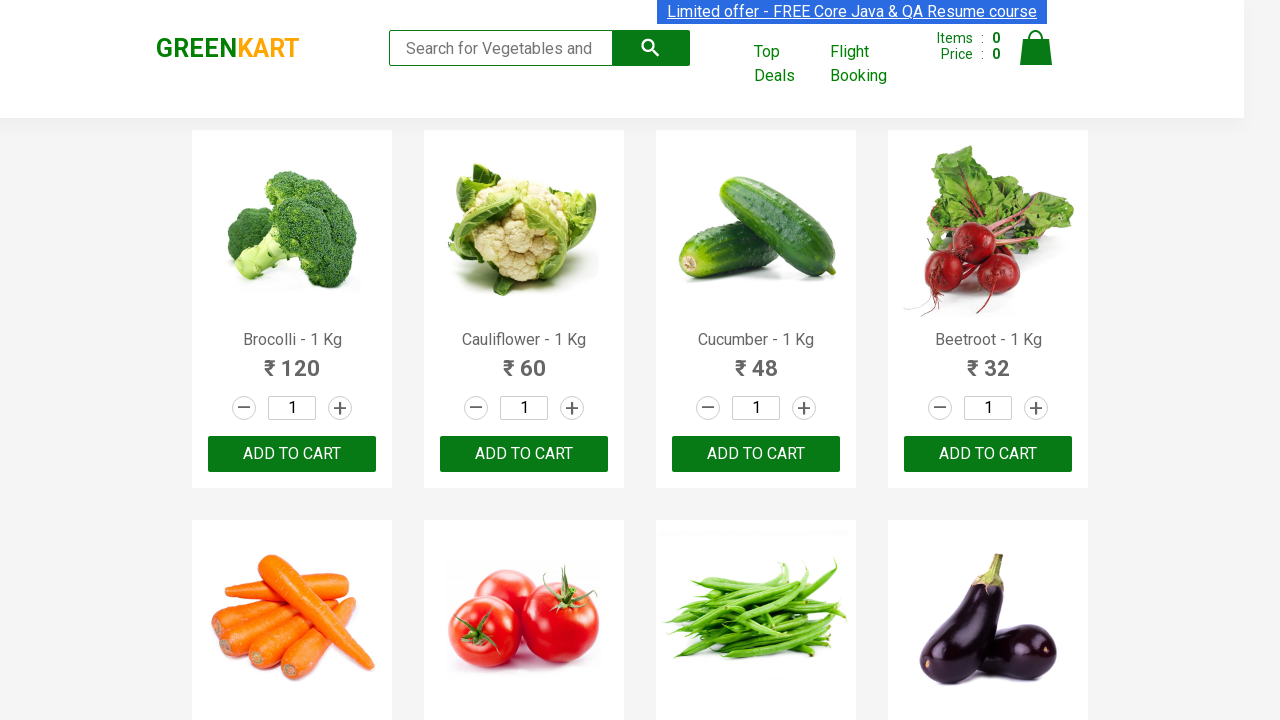

Typed 'ca' in the search field on .search-keyword
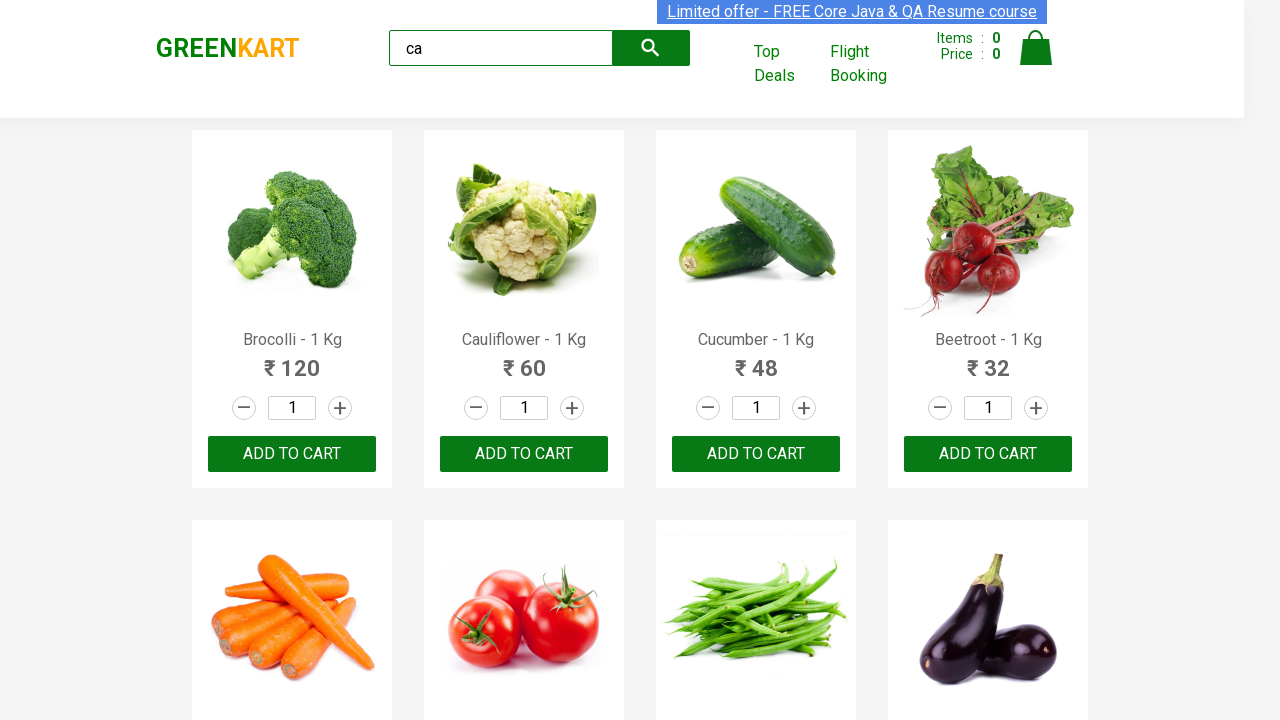

Waited for visible products to load after search
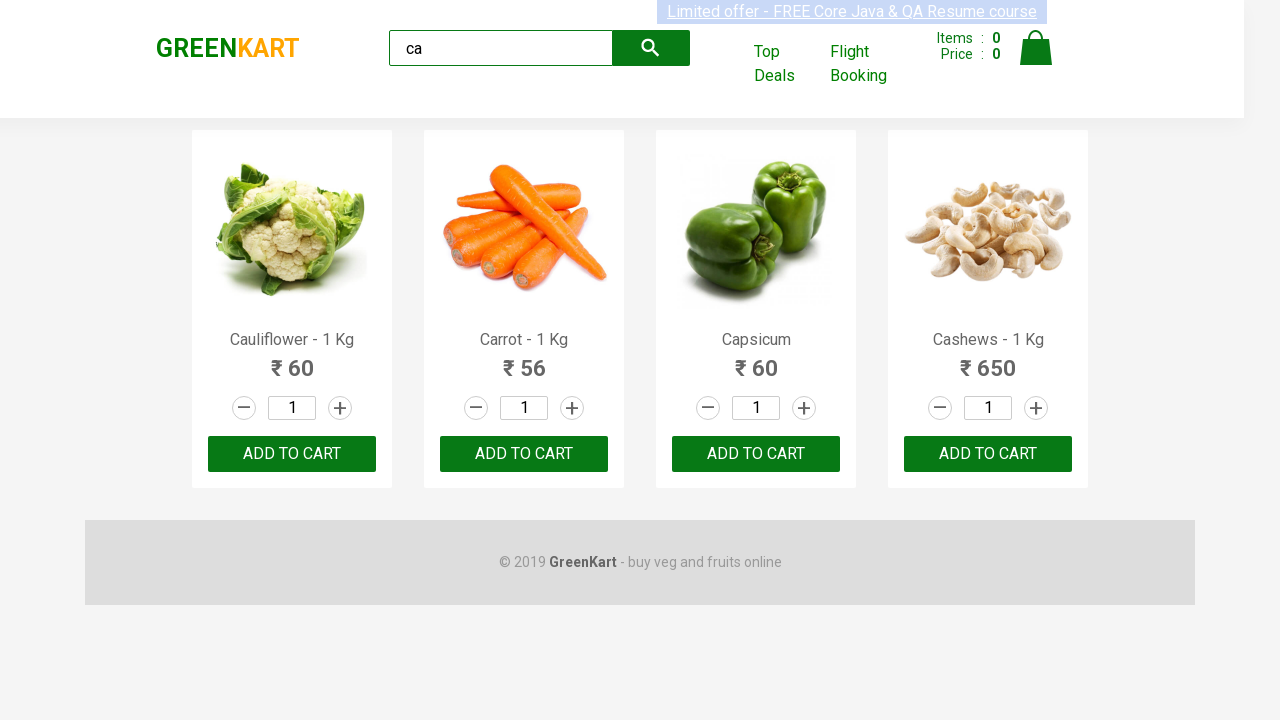

Verified products container is present
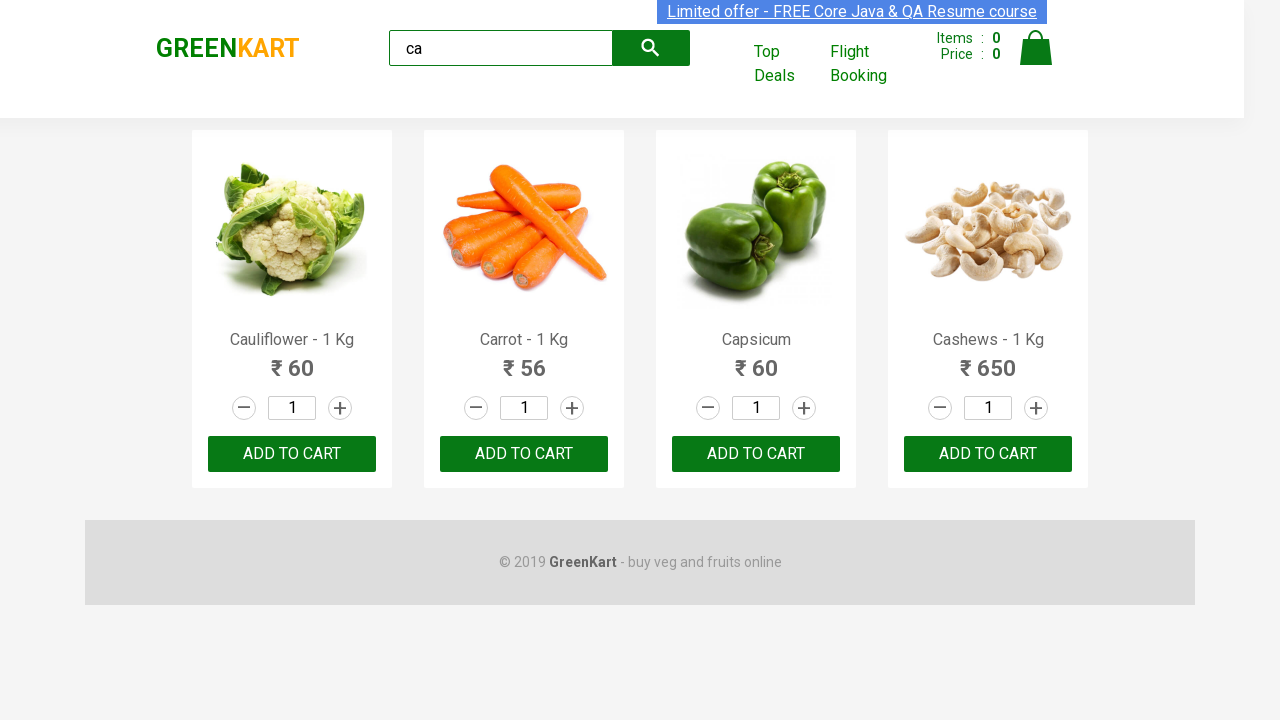

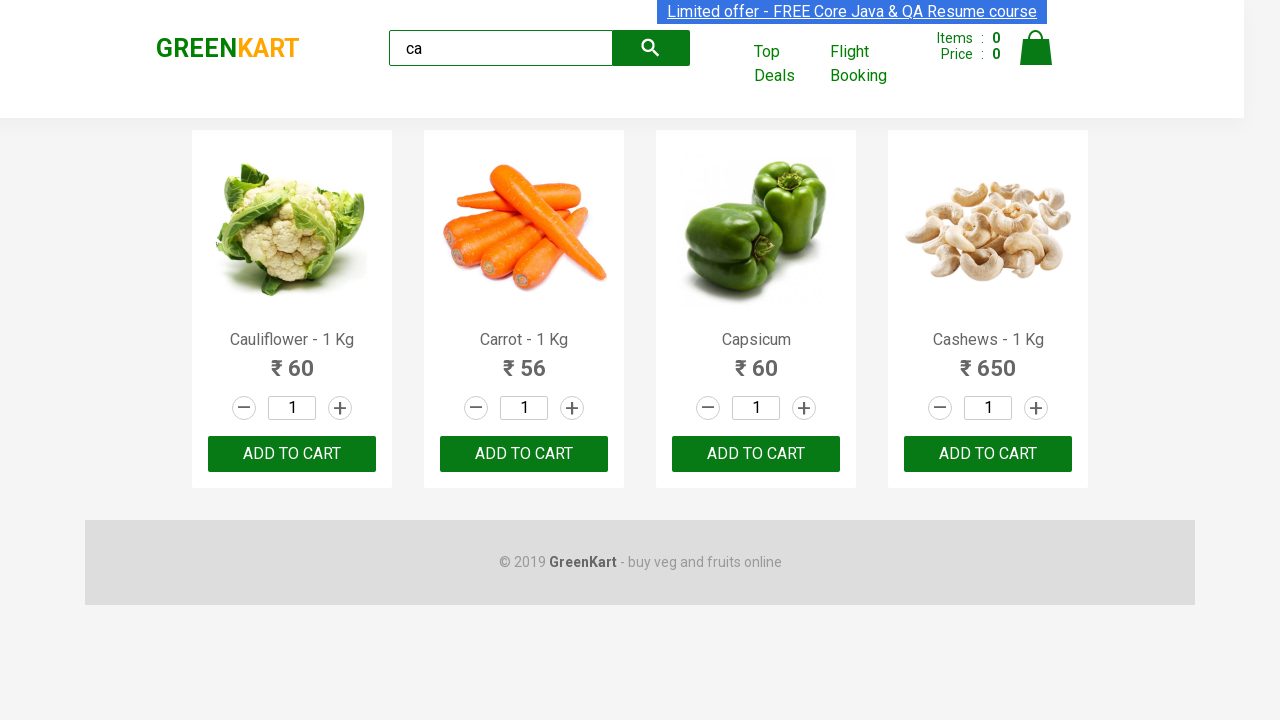